Tests unmarking completed todo items by unchecking their checkboxes

Starting URL: https://demo.playwright.dev/todomvc

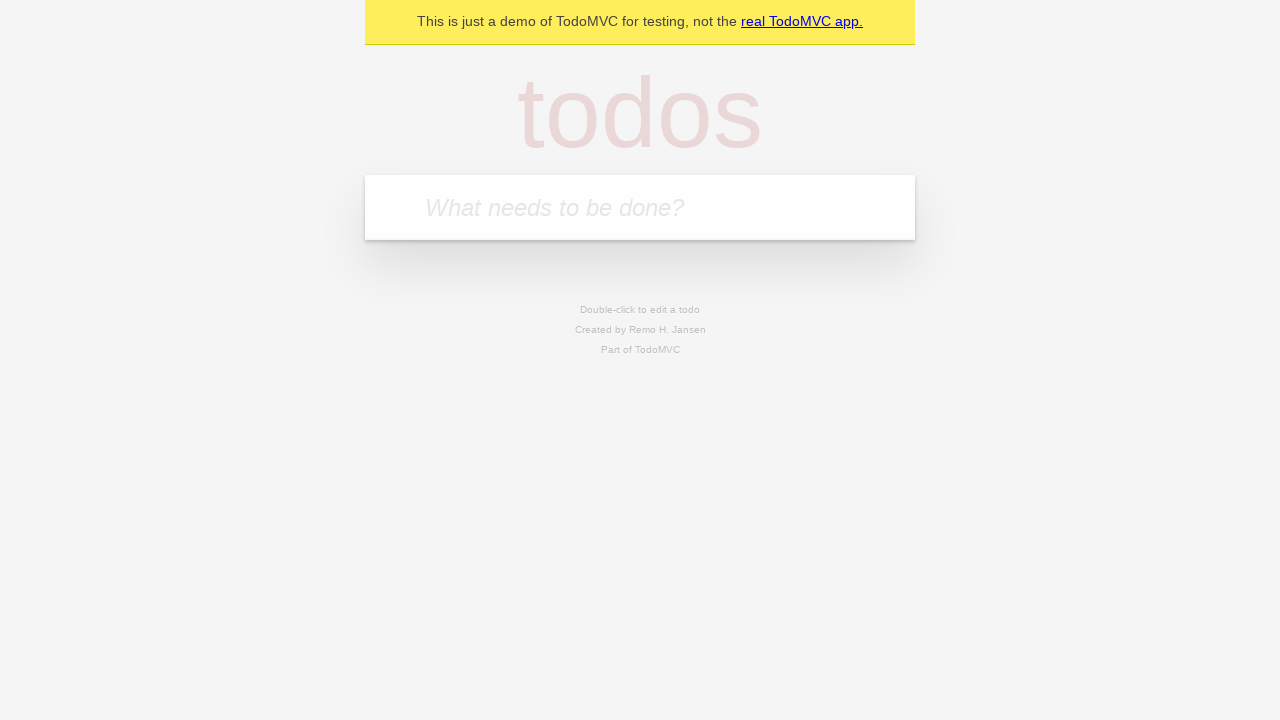

Located the todo input field
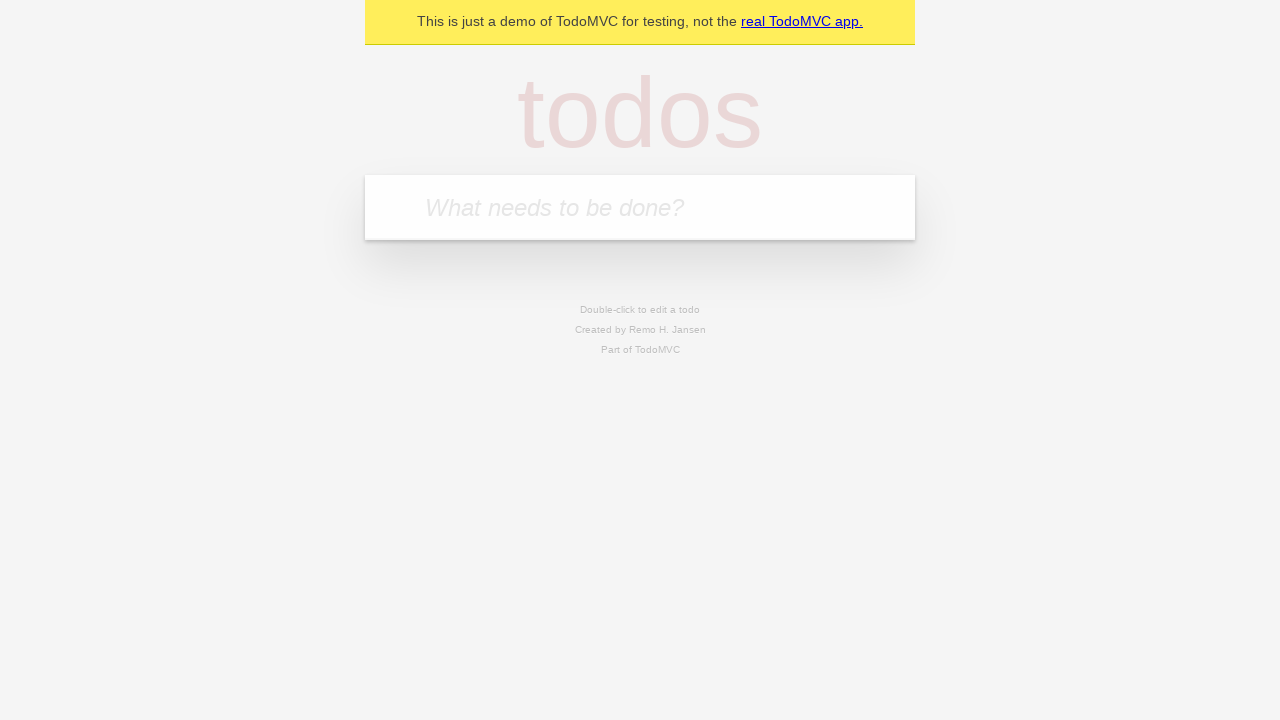

Filled todo input with 'buy some cheese' on internal:attr=[placeholder="What needs to be done?"i]
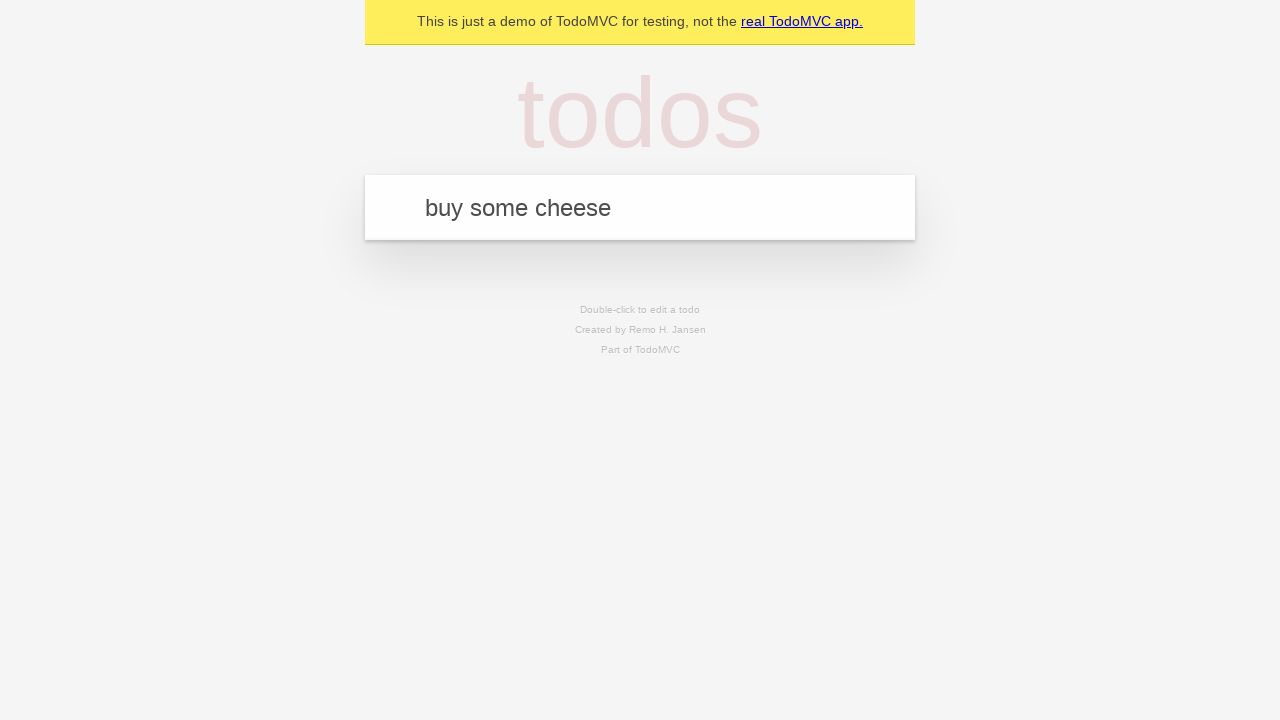

Pressed Enter to create todo 'buy some cheese' on internal:attr=[placeholder="What needs to be done?"i]
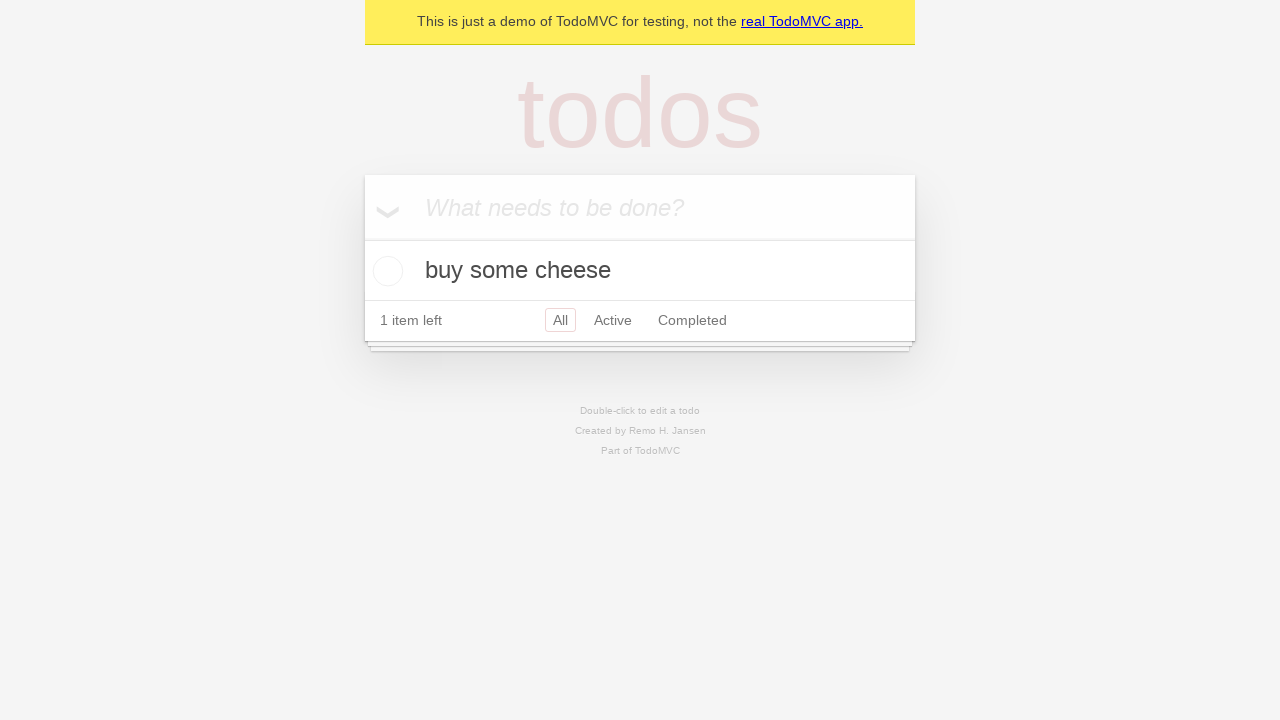

Filled todo input with 'feed the cat' on internal:attr=[placeholder="What needs to be done?"i]
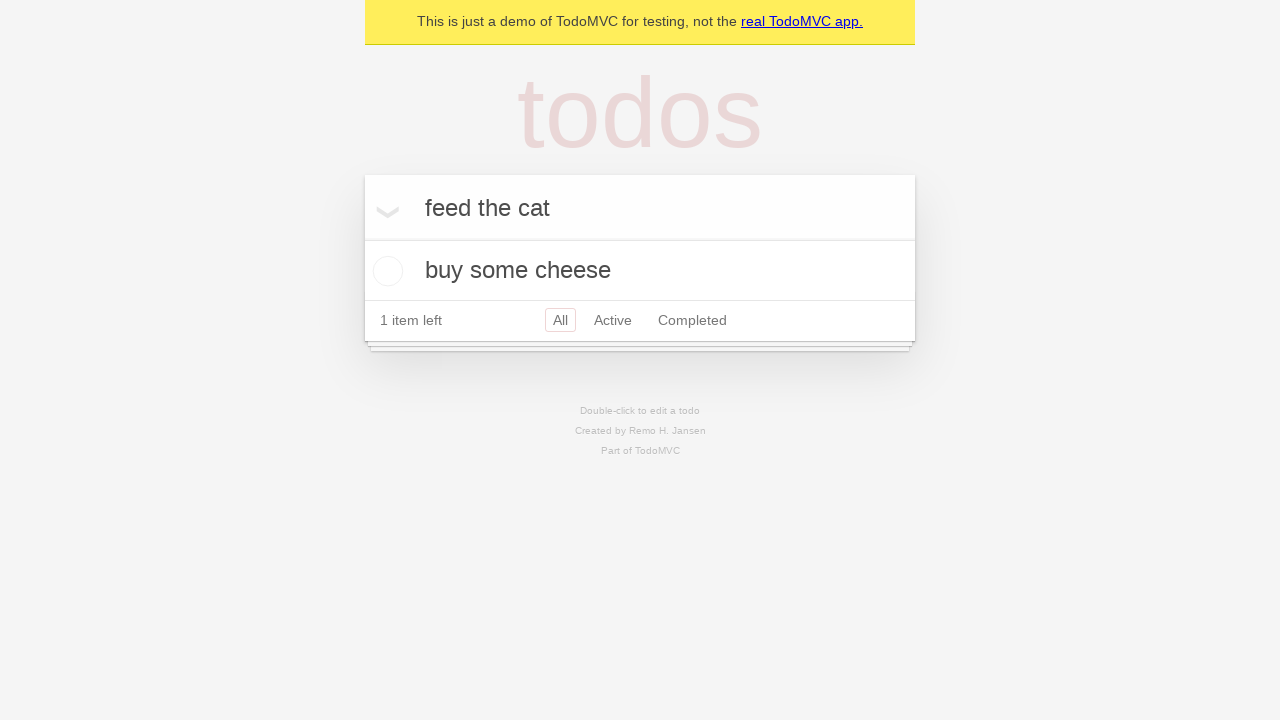

Pressed Enter to create todo 'feed the cat' on internal:attr=[placeholder="What needs to be done?"i]
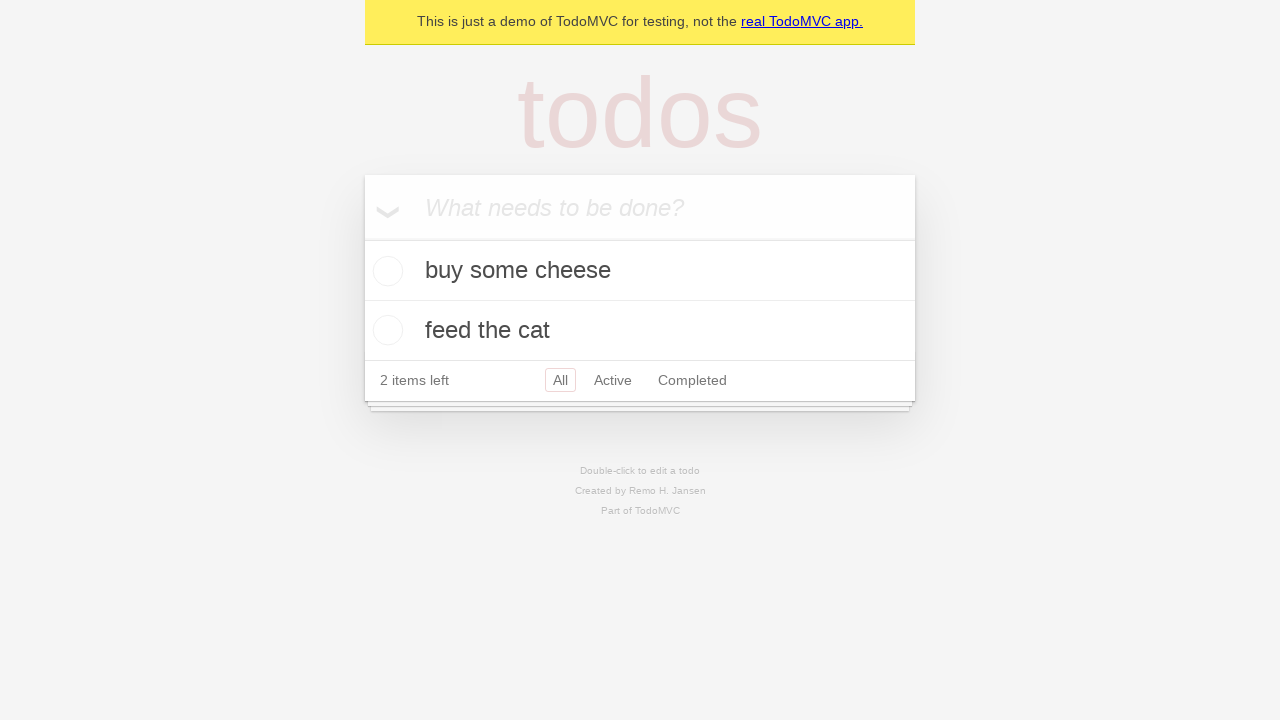

Located the first todo item
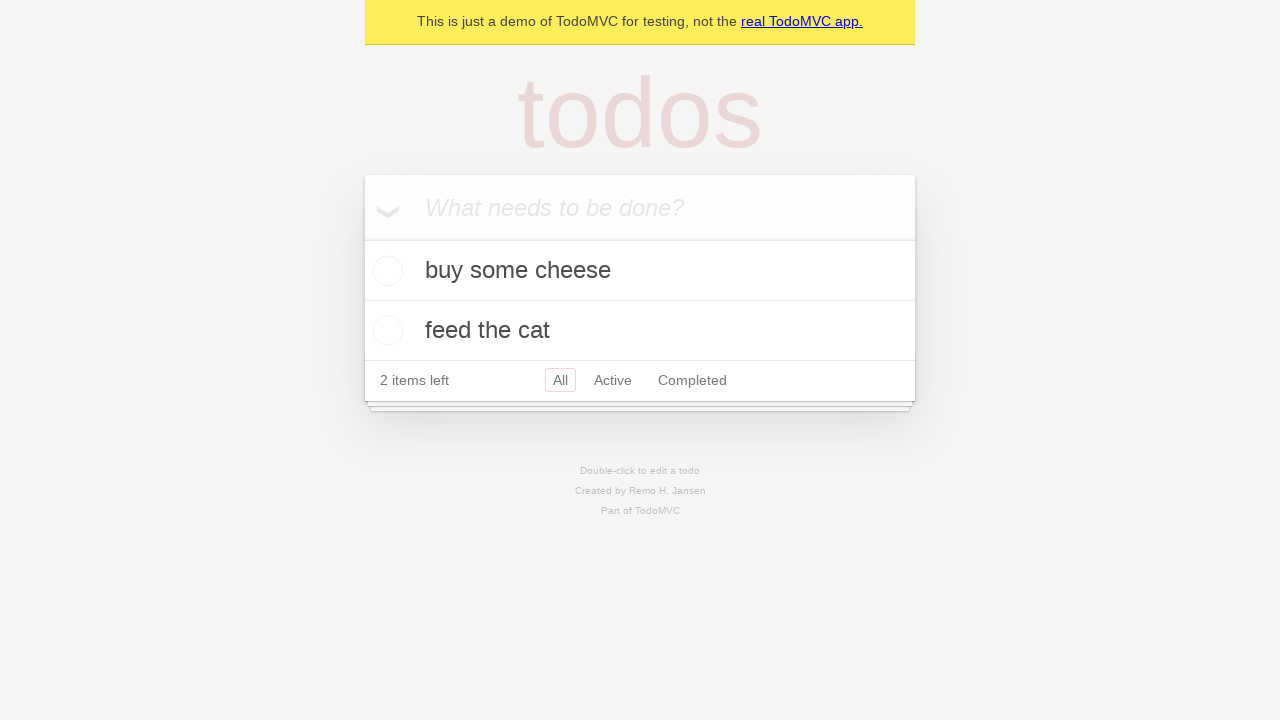

Located the checkbox for the first todo item
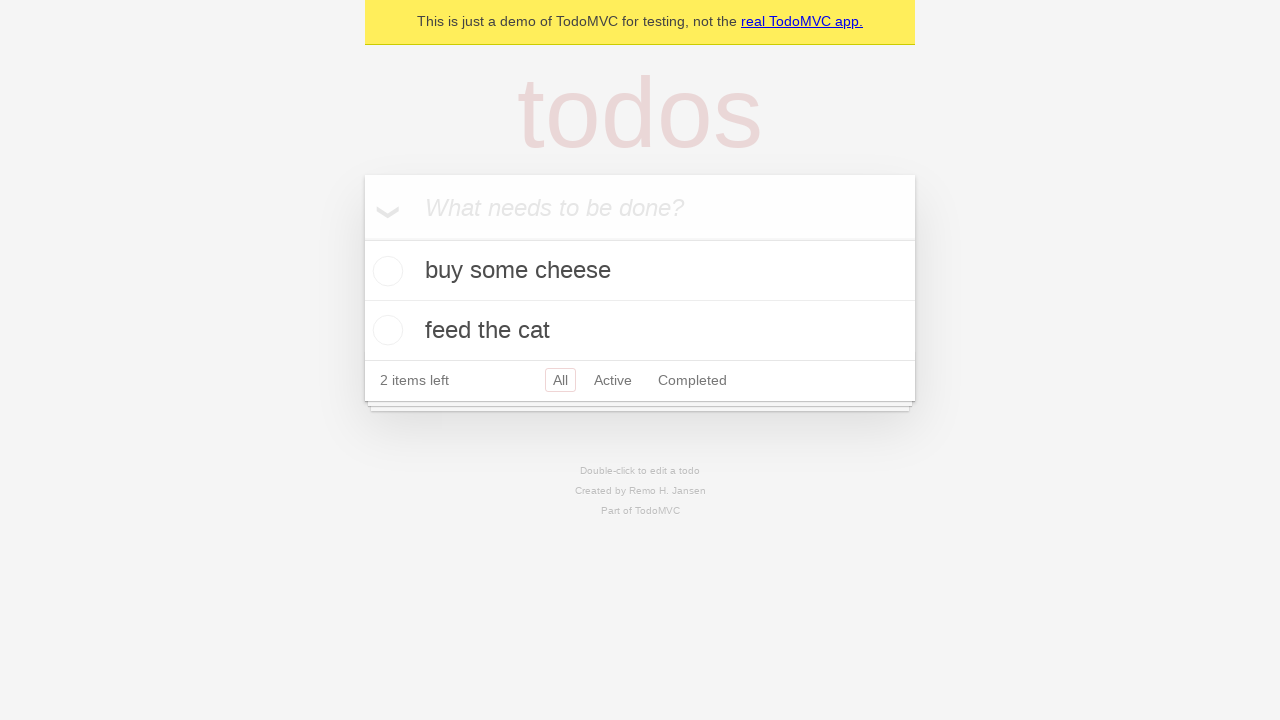

Checked the first todo item as complete at (385, 271) on internal:testid=[data-testid="todo-item"s] >> nth=0 >> internal:role=checkbox
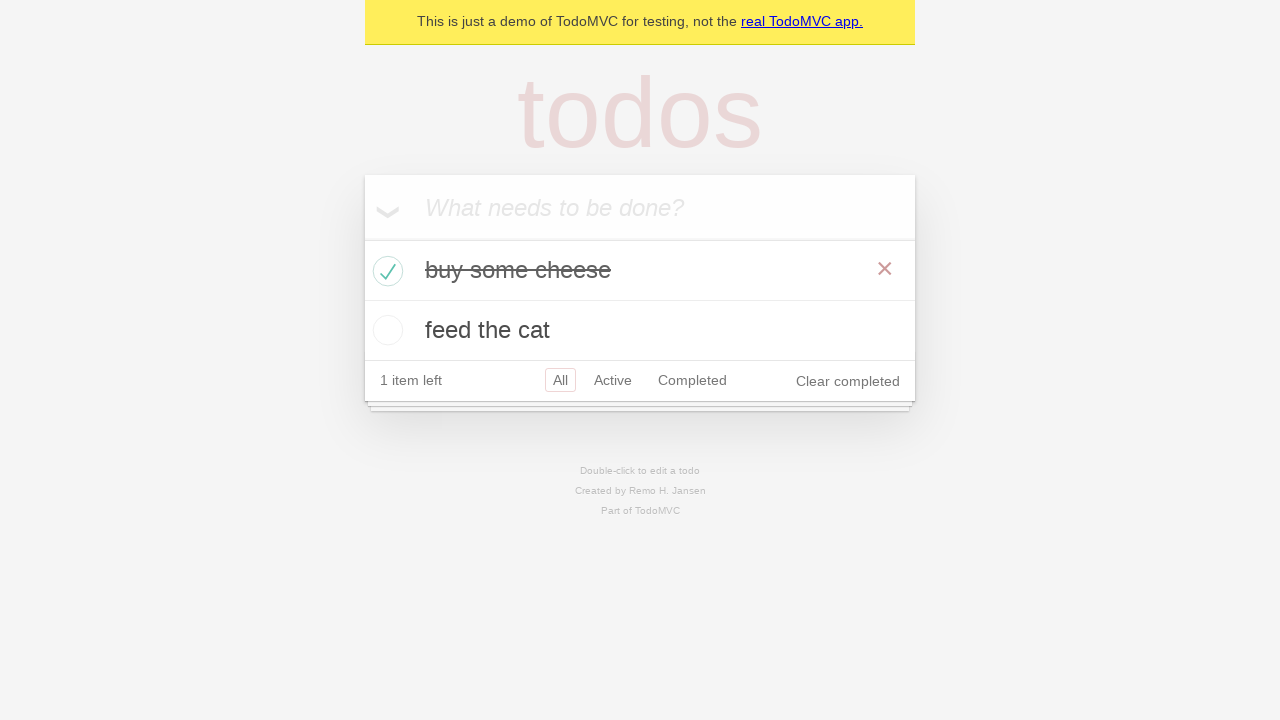

Unchecked the first todo item to mark it as incomplete at (385, 271) on internal:testid=[data-testid="todo-item"s] >> nth=0 >> internal:role=checkbox
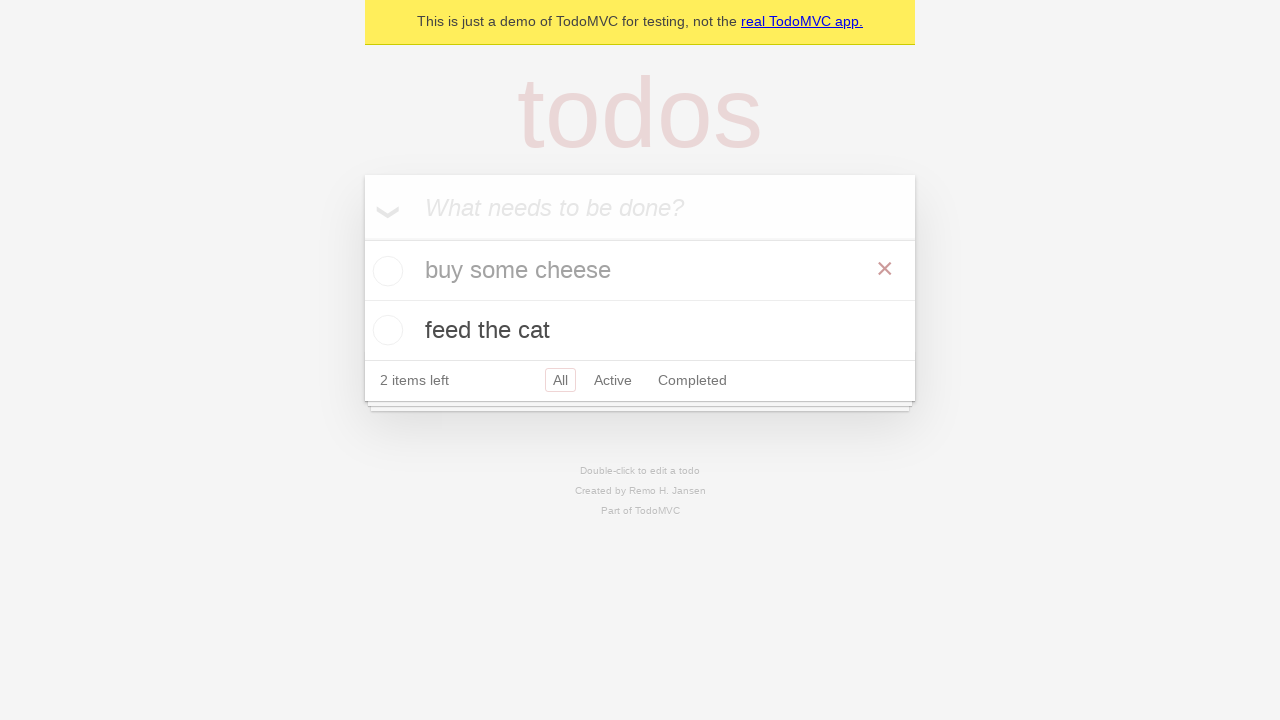

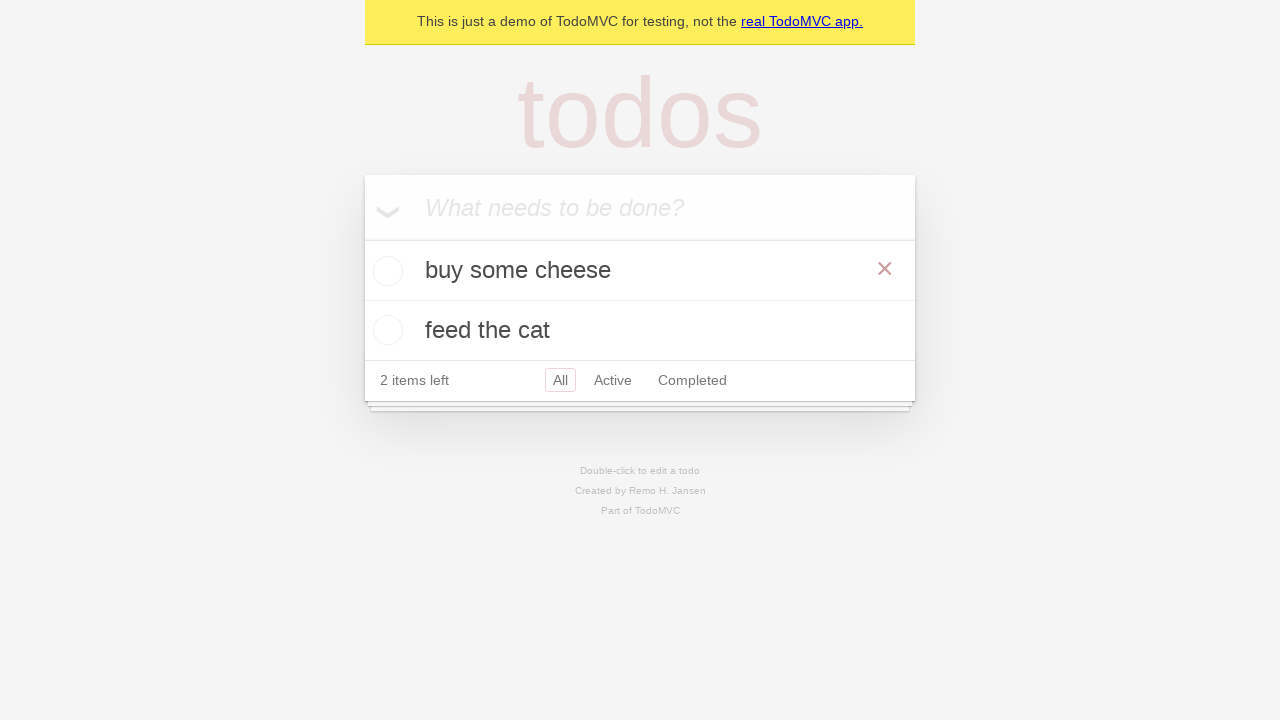